Navigates to a demo HRM page and verifies the page loads successfully by checking the browser context.

Starting URL: https://opensource-demo.orangehrmlive.com/web/index.php/auth/login

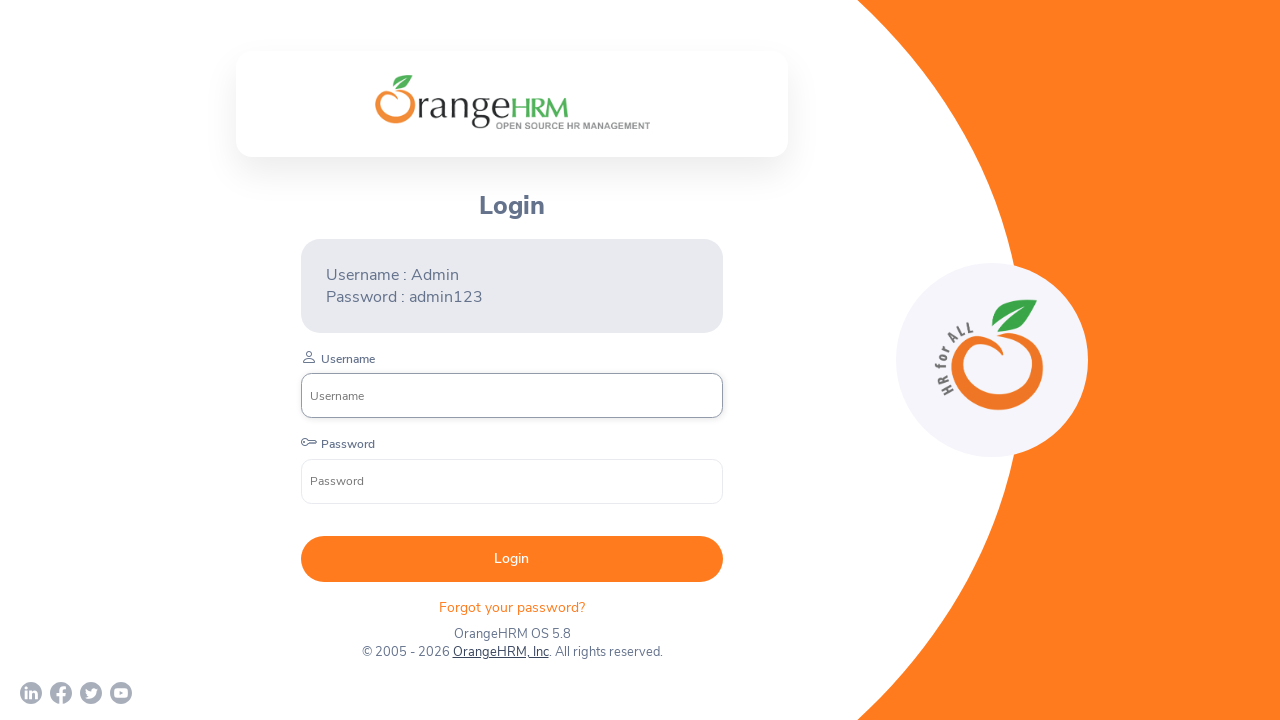

Waited for page to reach domcontentloaded state
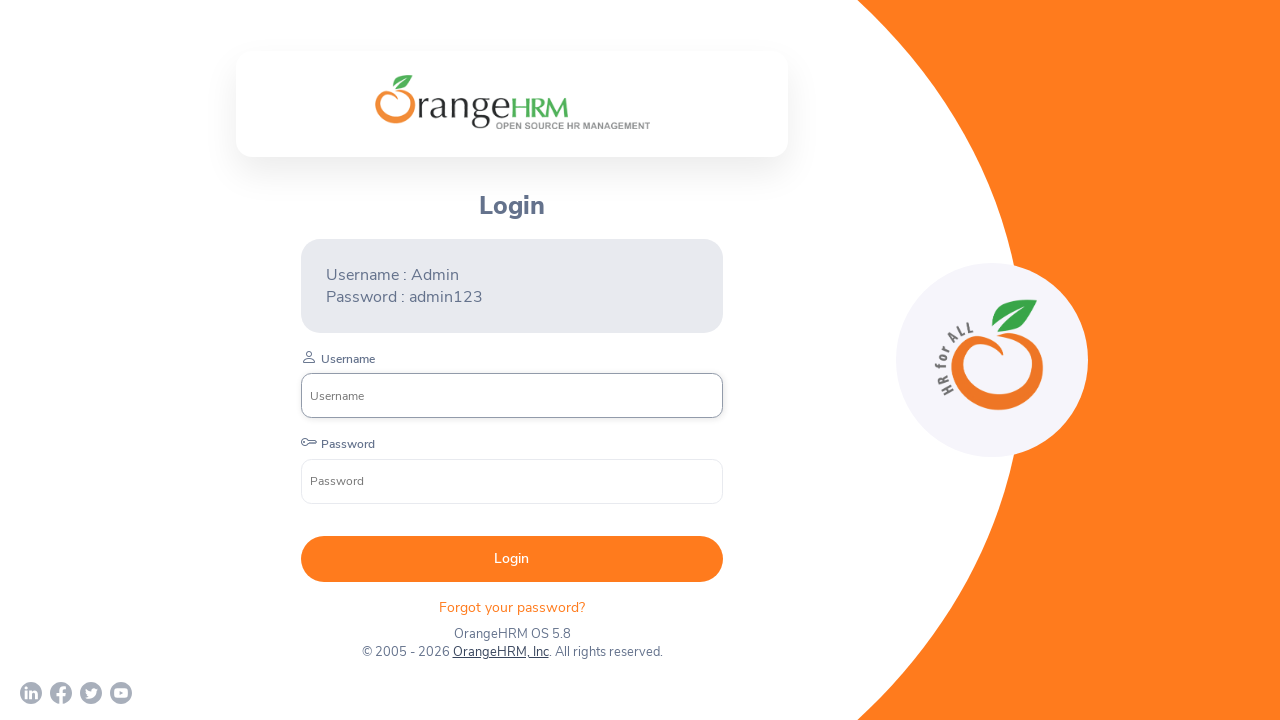

Verified page URL is accessible and not None
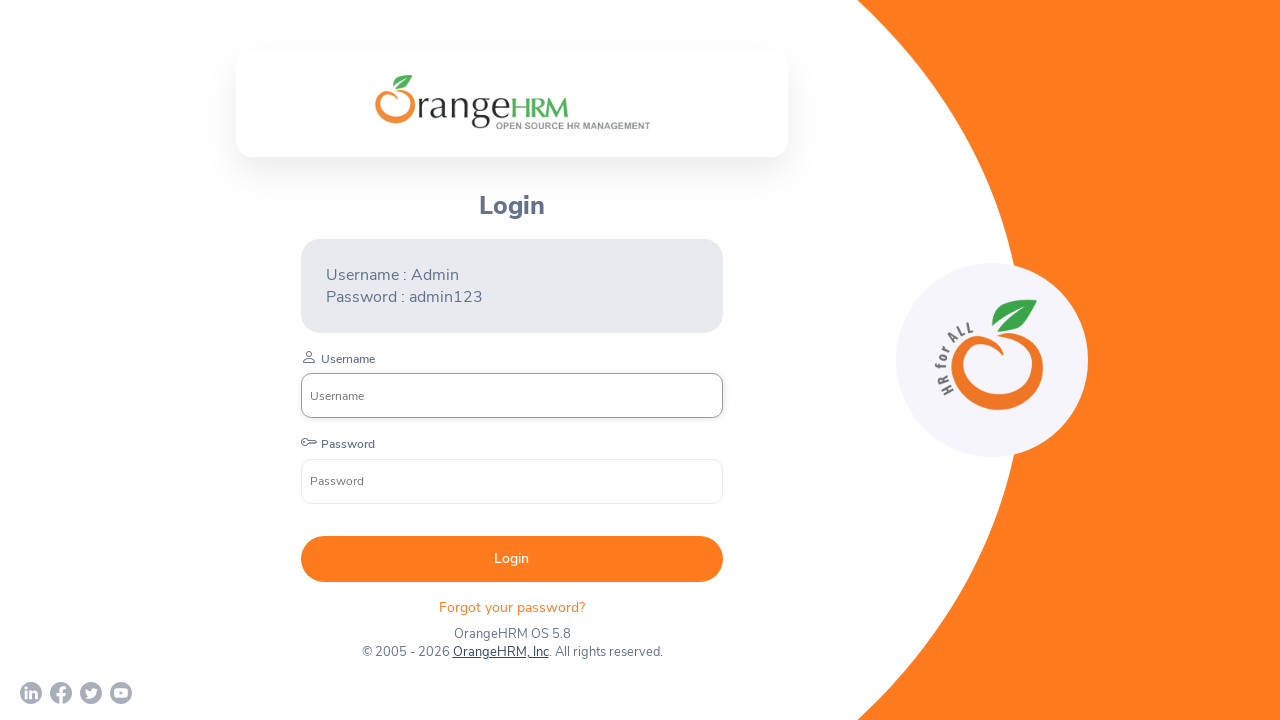

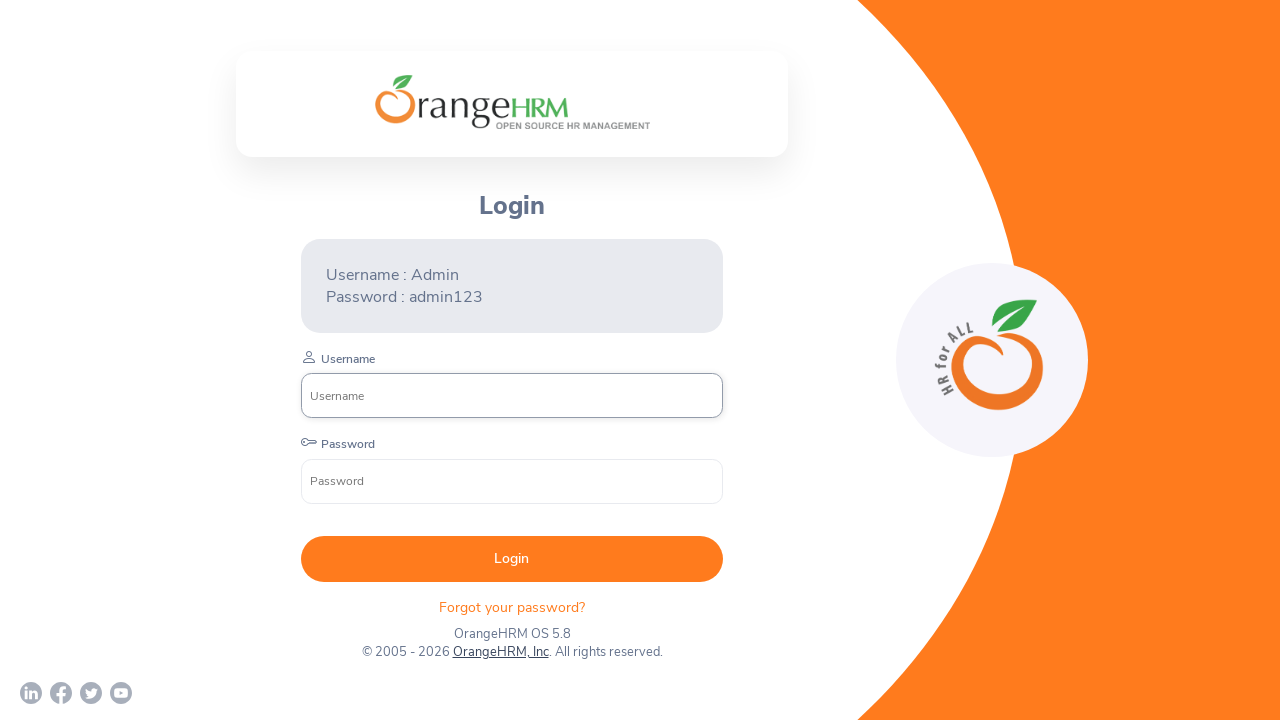